Tests dismissing a JavaScript confirm alert by clicking a confirm button and dismissing the alert dialog

Starting URL: https://www.rahulshettyacademy.com/AutomationPractice/

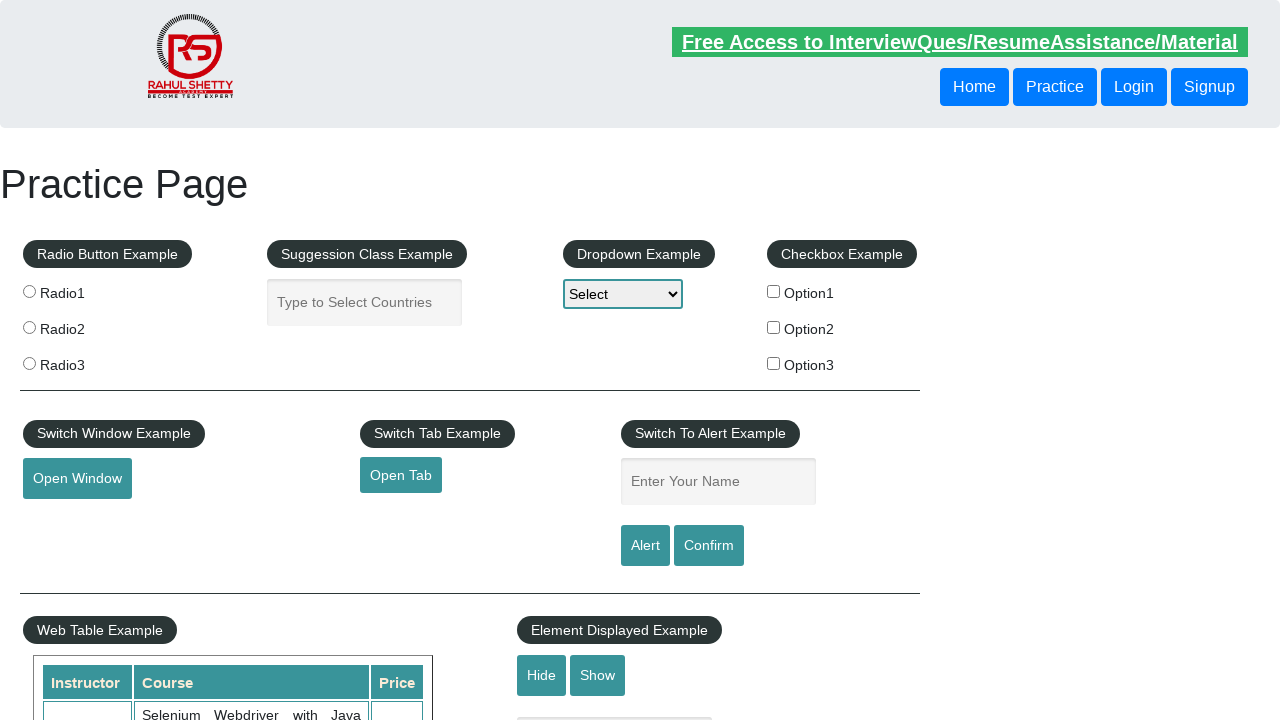

Set up dialog handler to dismiss alerts
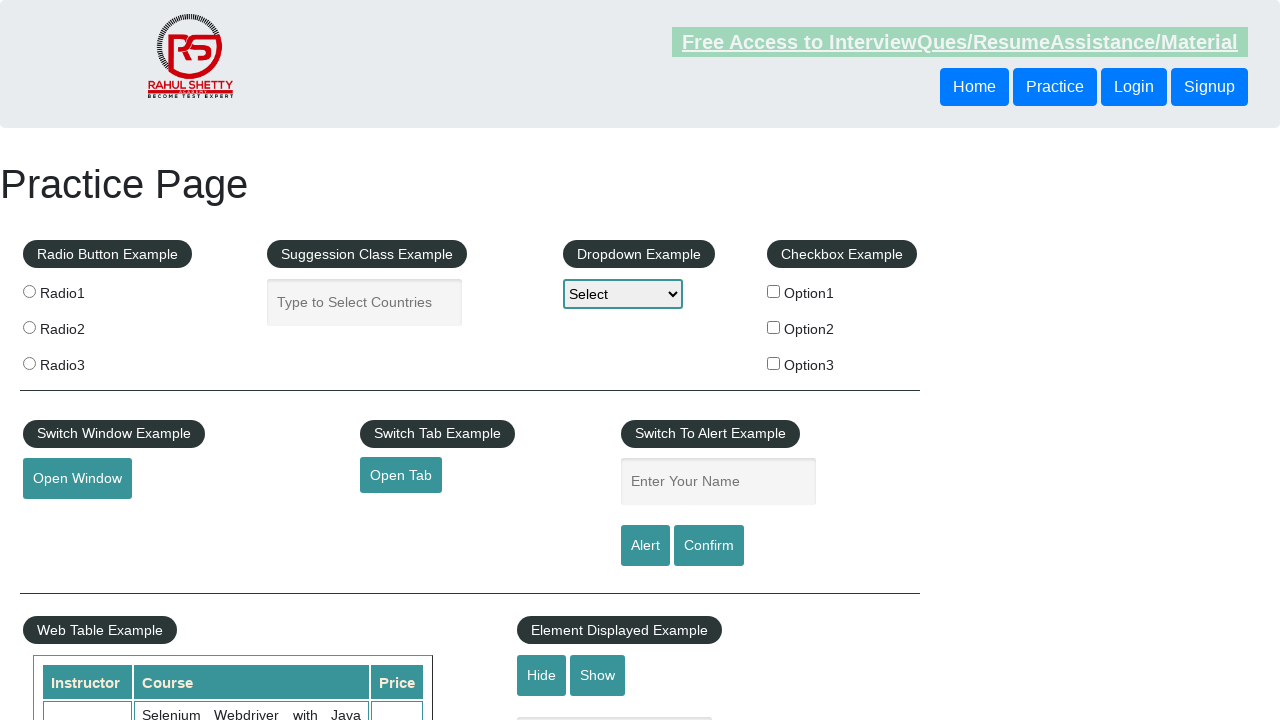

Clicked confirm button to trigger JavaScript alert at (709, 546) on #confirmbtn
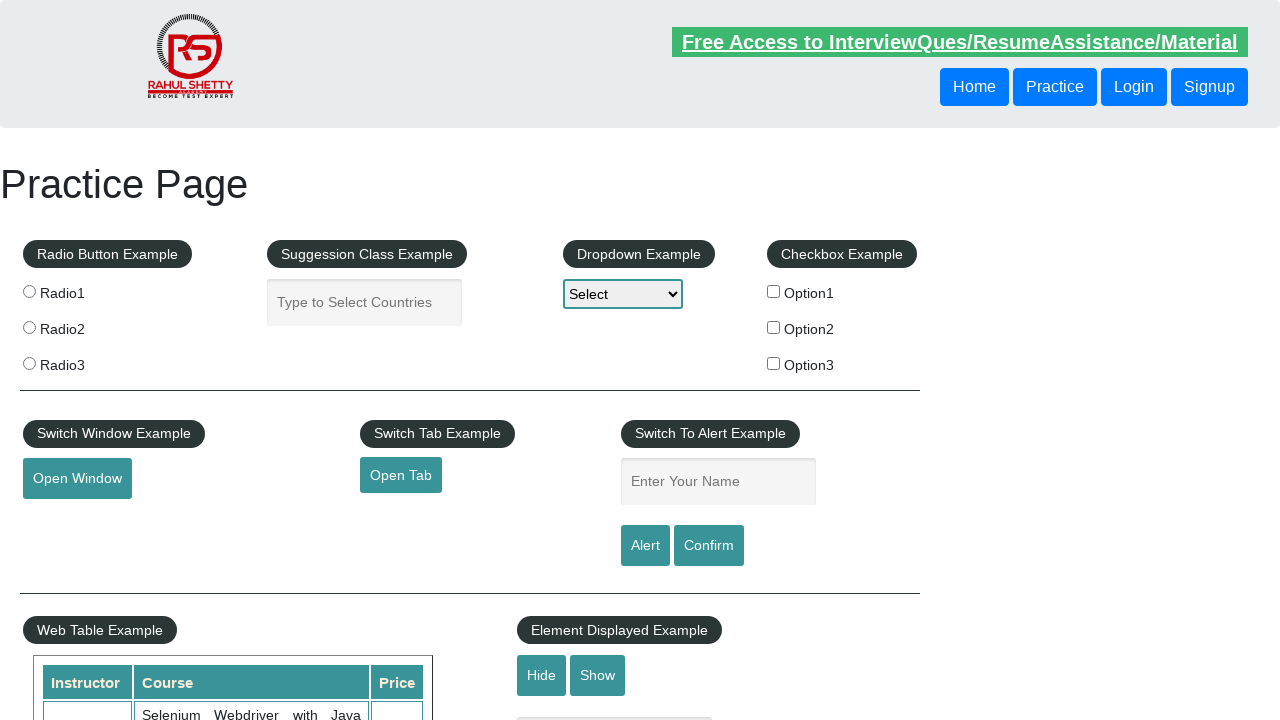

Waited for alert dialog to be processed and dismissed
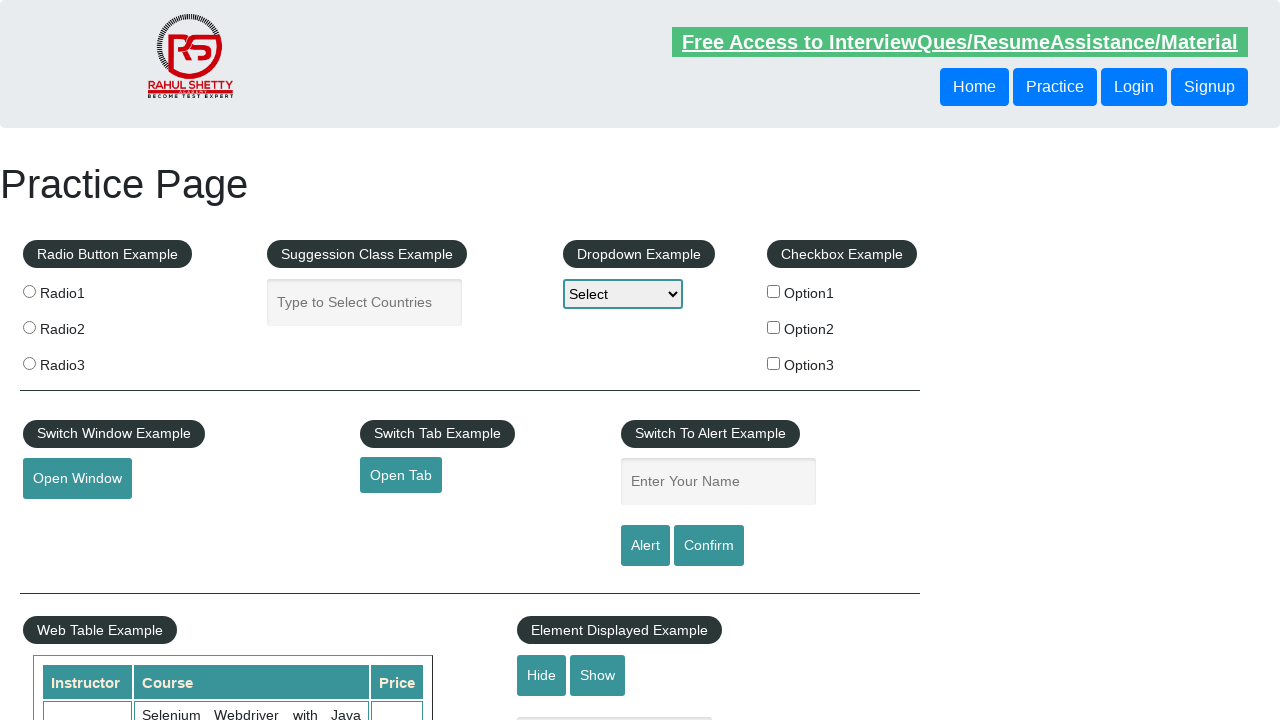

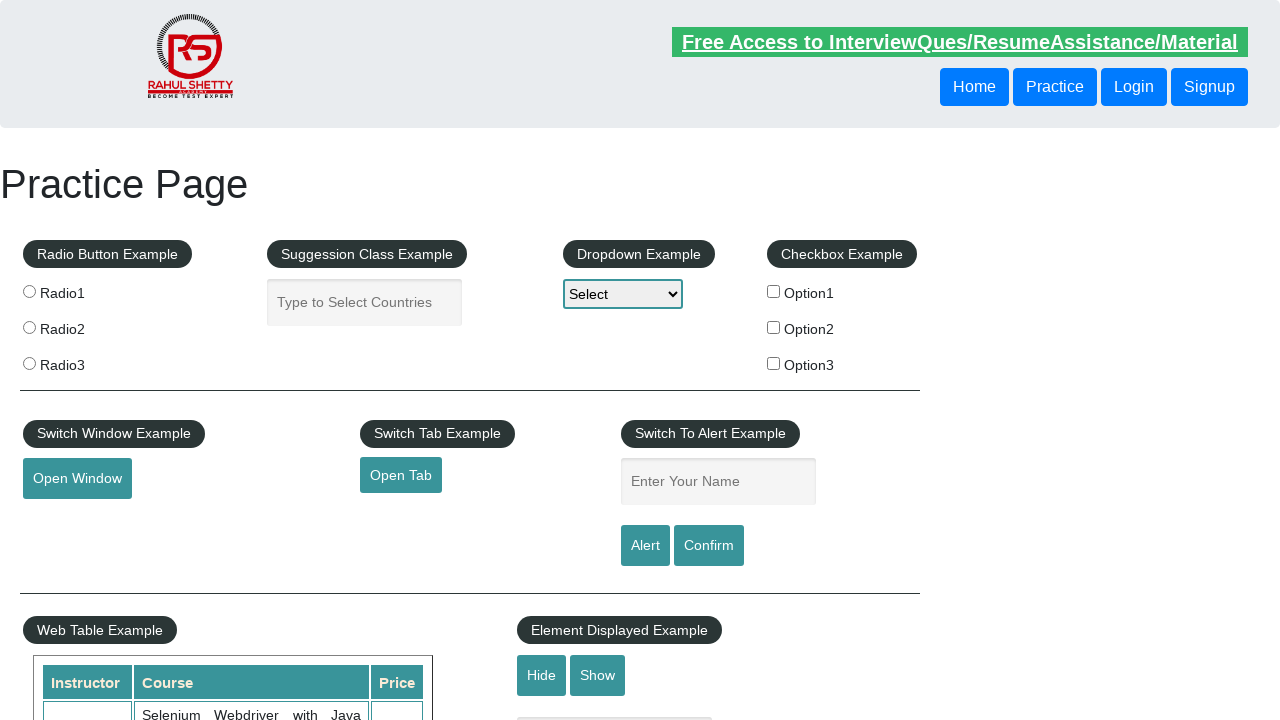